Tests the Explore button in the menu bar by clicking it and verifying navigation to the explore page

Starting URL: https://ancabota09.wixsite.com/intern

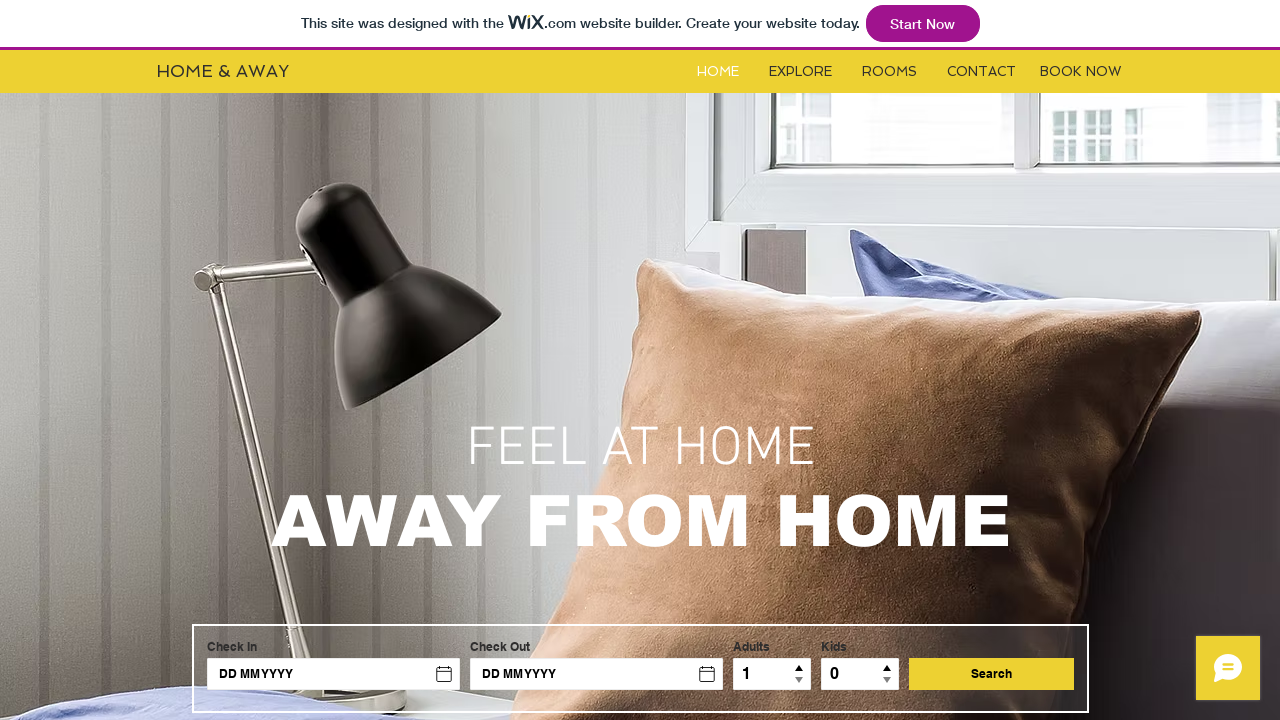

Clicked the Explore button in the menu bar at (800, 72) on #i6kl732v1
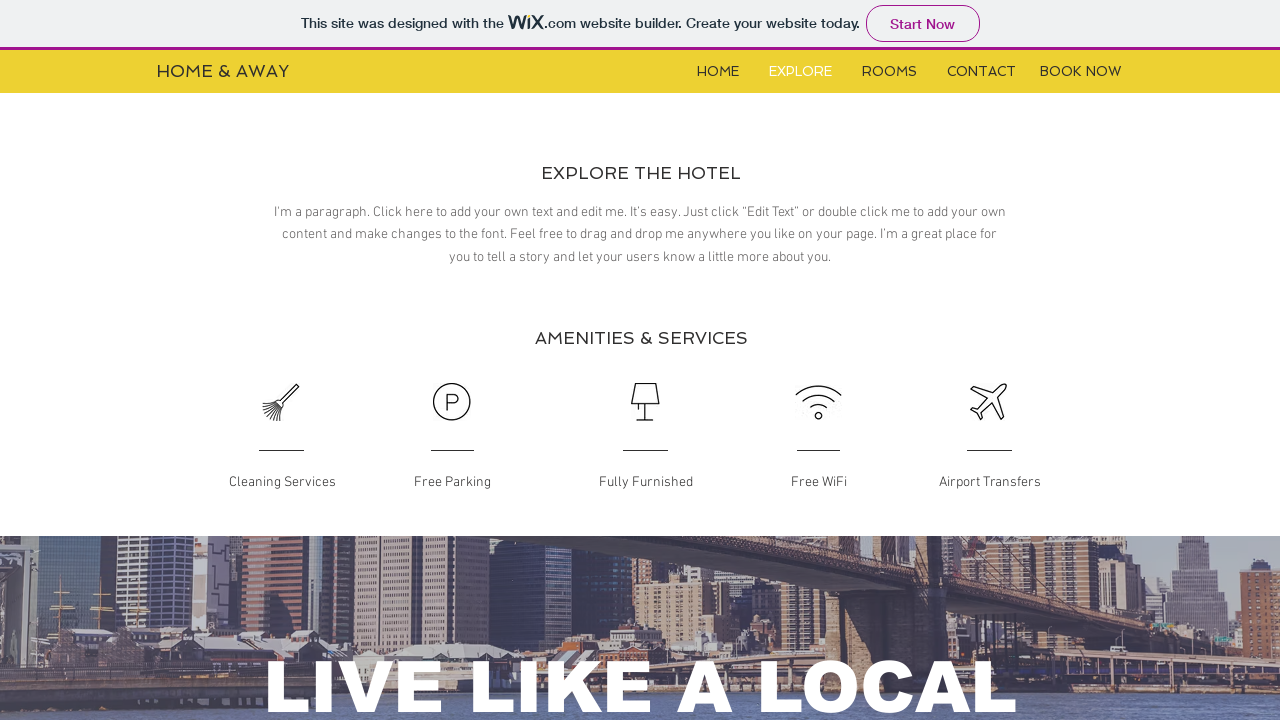

Verified navigation to explore page - URL contains '/explore'
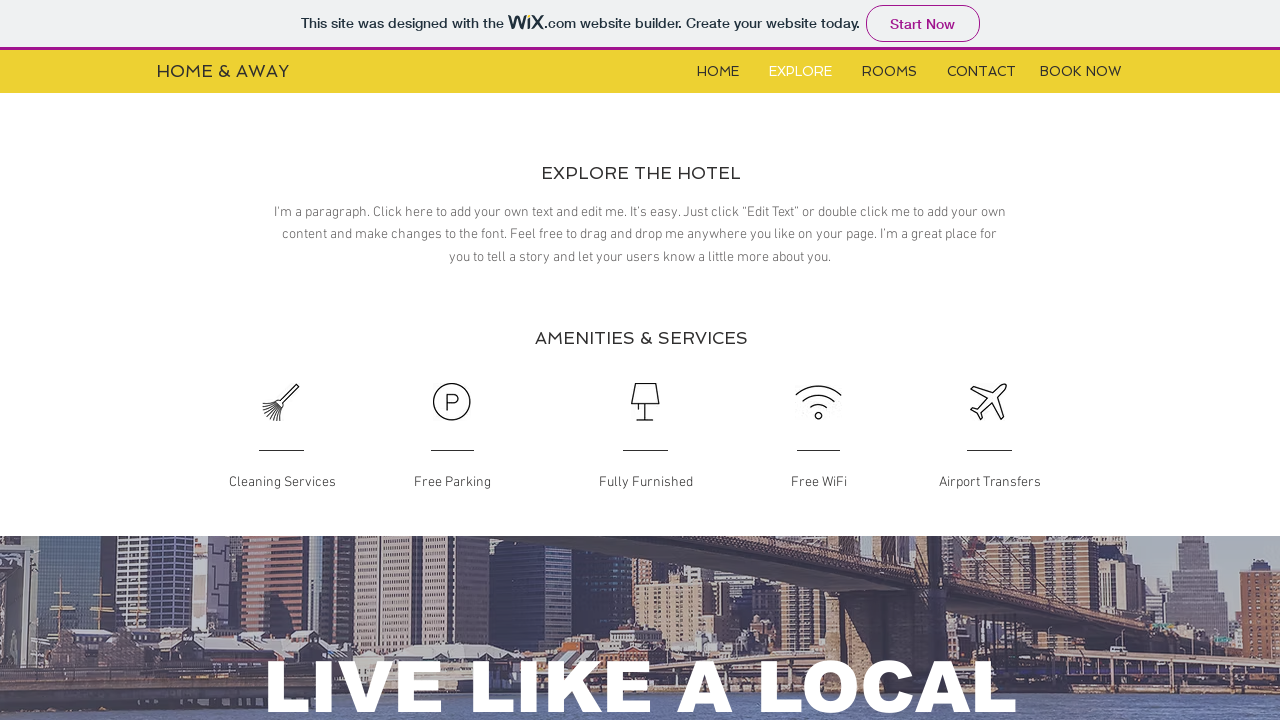

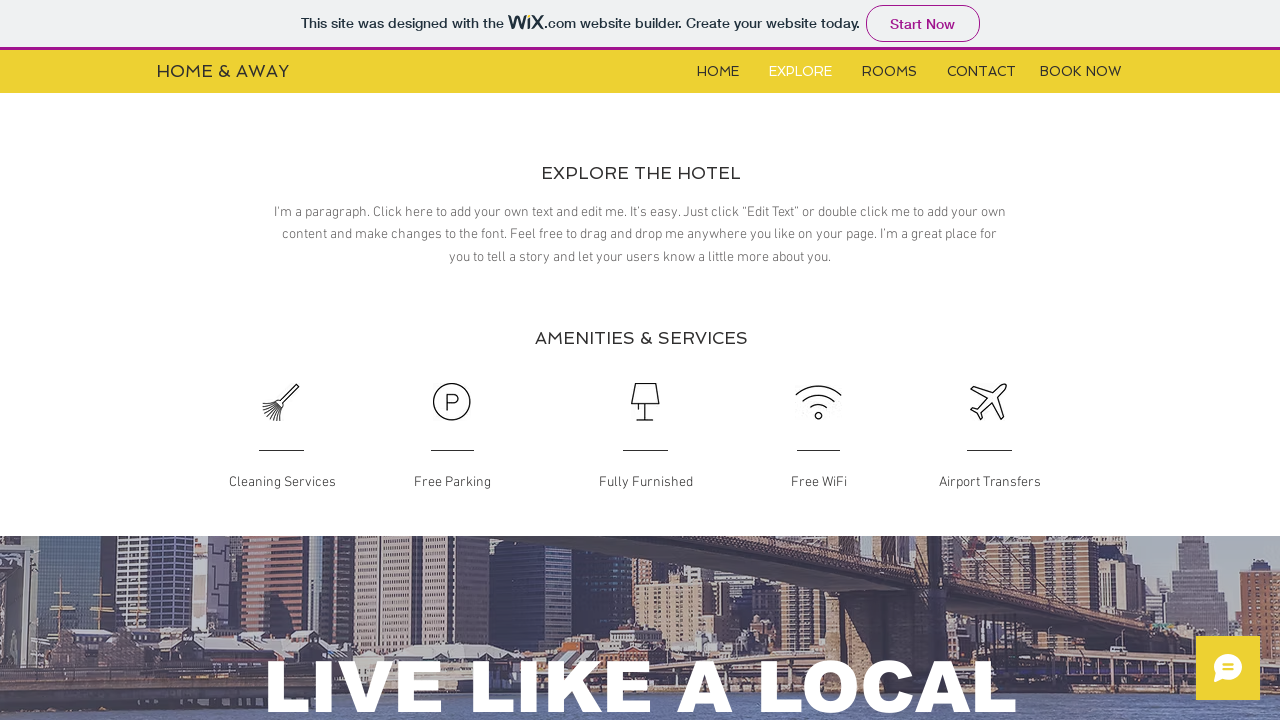